Tests the jQuery UI datepicker by switching to the iframe and clicking on the datepicker to open it, then interacting with the month display

Starting URL: https://jqueryui.com/datepicker/

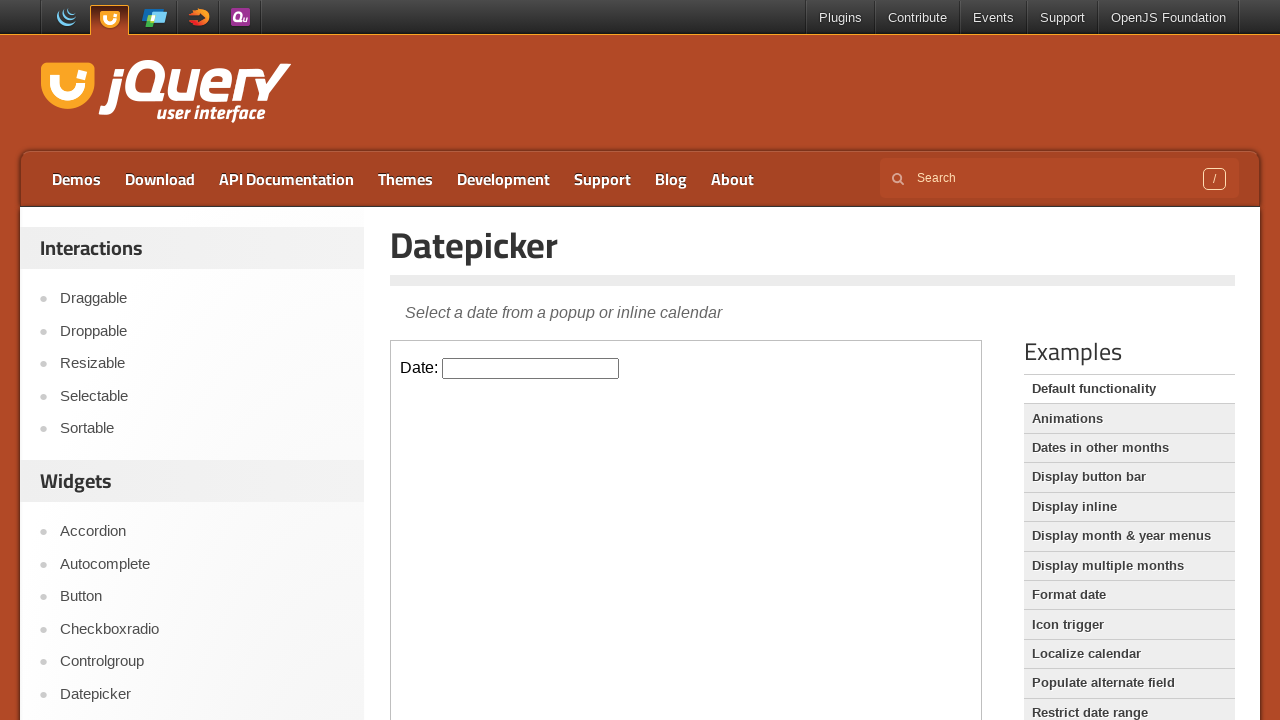

Page loaded with domcontentloaded state
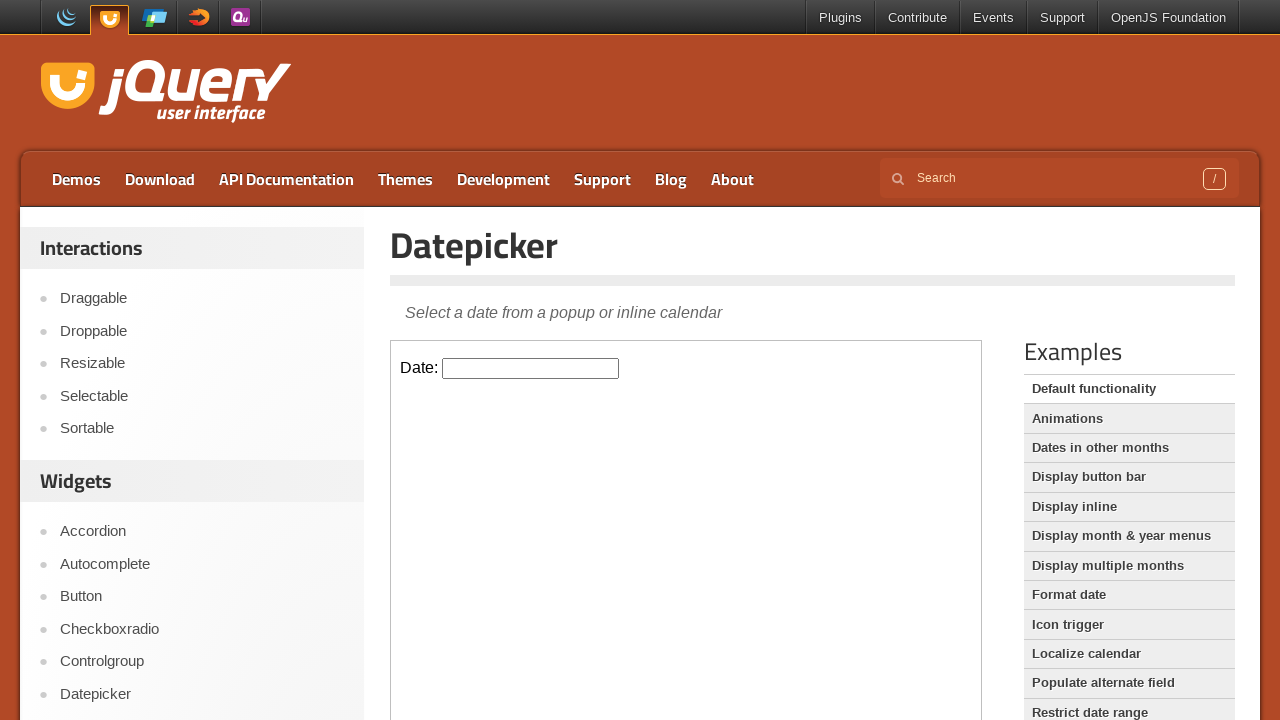

Located the demo iframe containing the datepicker
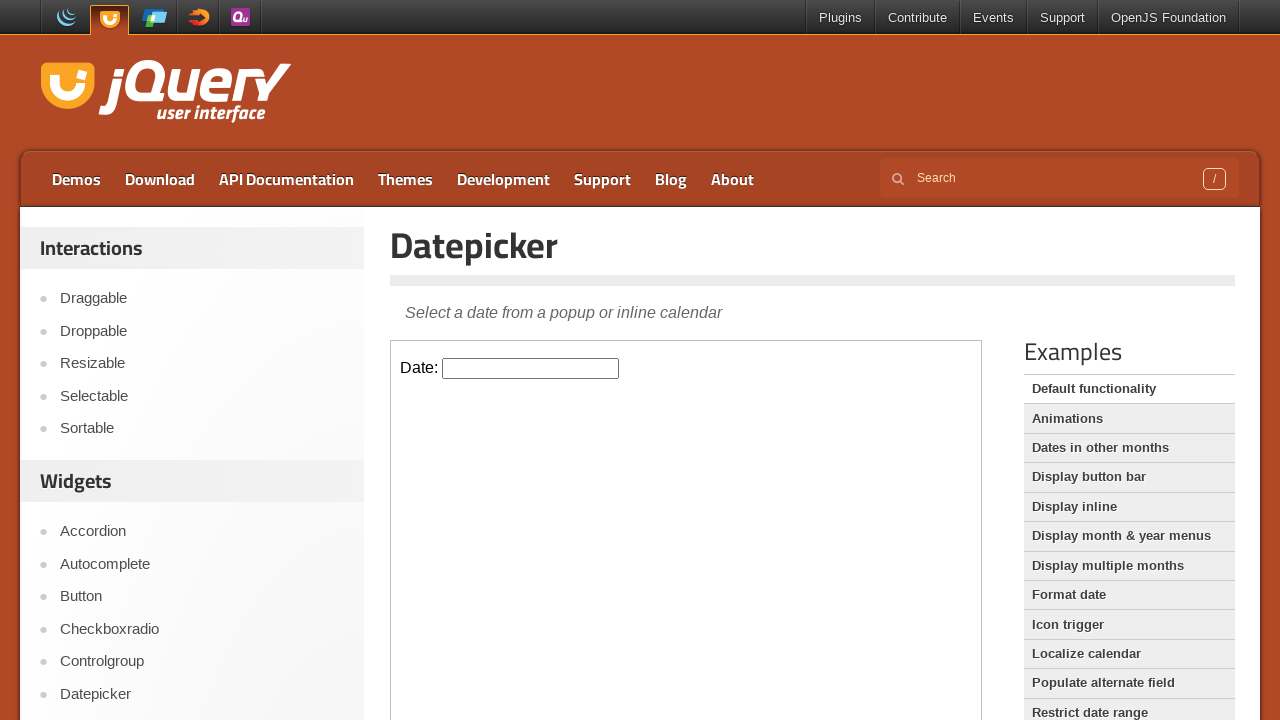

Clicked on the datepicker input to open the calendar at (531, 368) on iframe.demo-frame >> nth=0 >> internal:control=enter-frame >> #datepicker
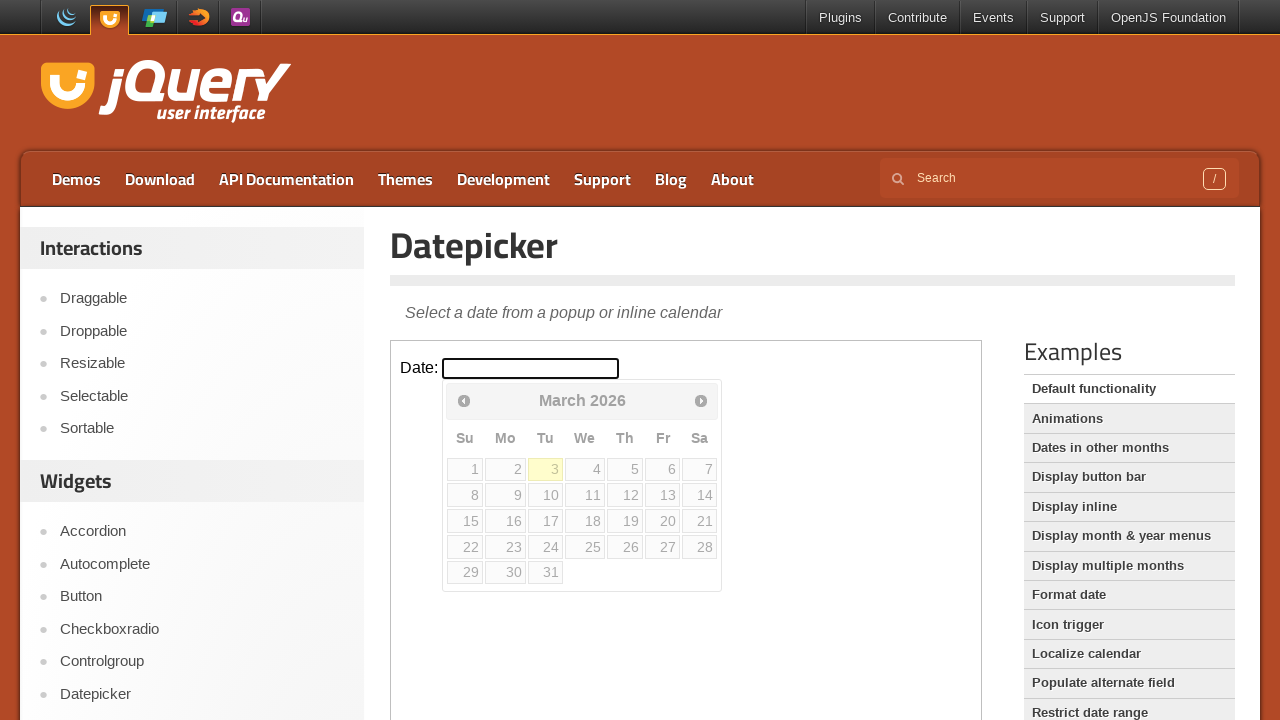

Datepicker month element became visible
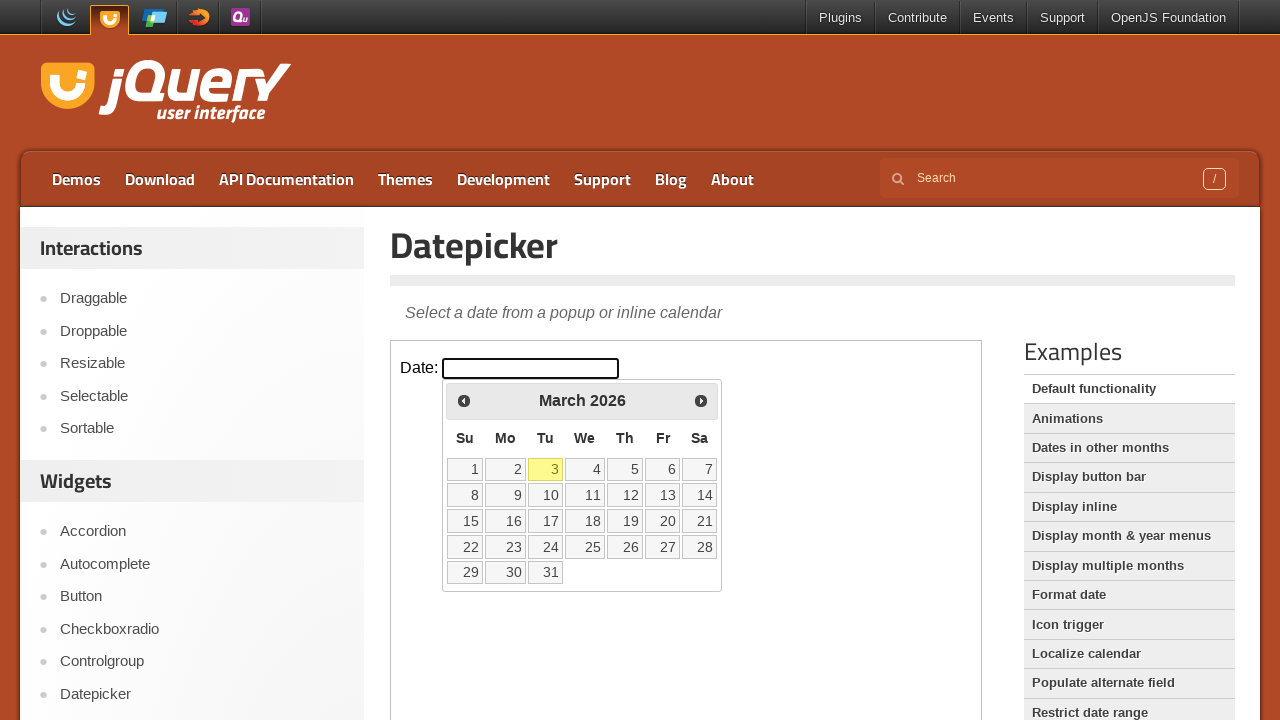

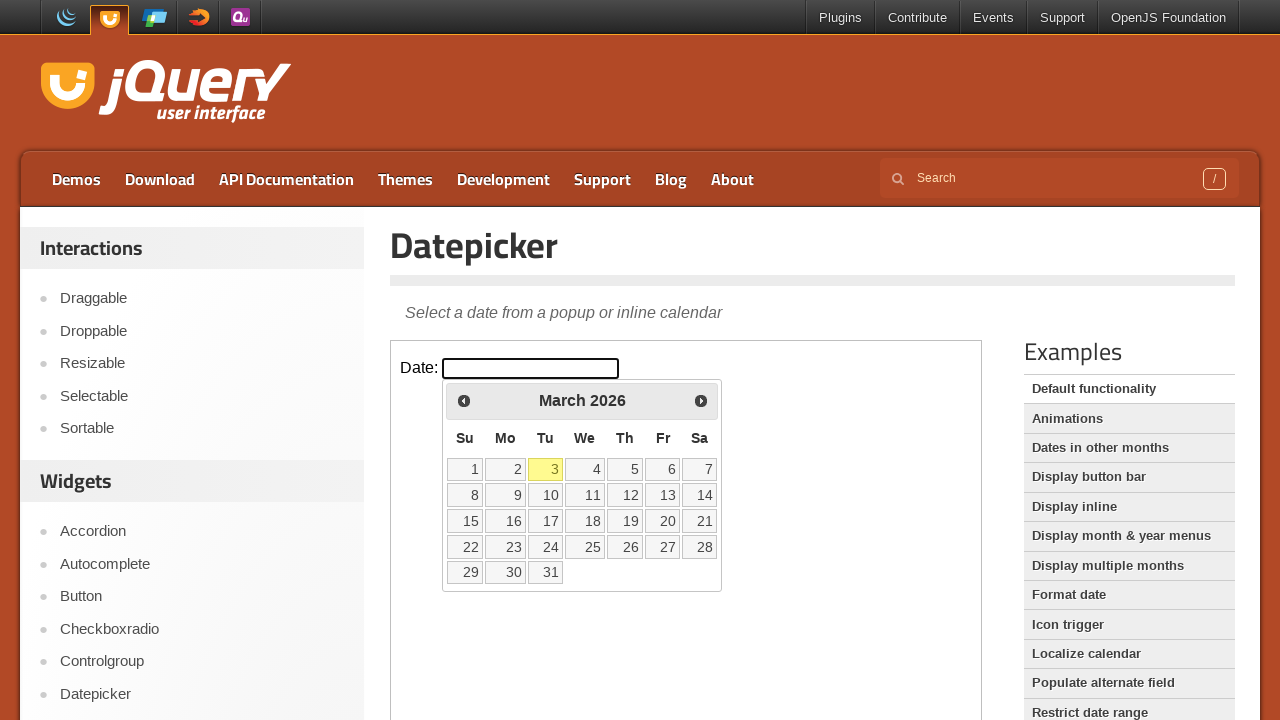